Tests the user registration form on ParaBank by filling out all required fields including personal information, contact details, and account credentials, then submitting the form.

Starting URL: https://parabank.parasoft.com/parabank/register.htm

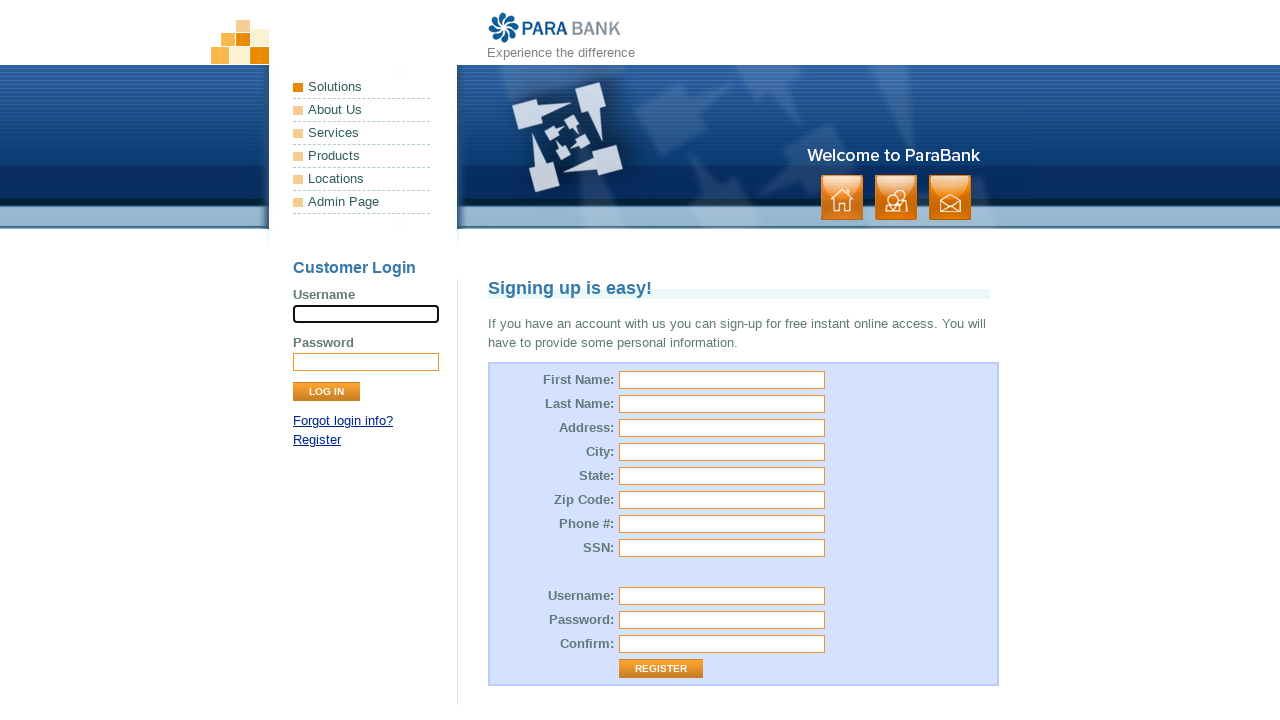

Filled first name field with 'Marcus' on #customer\.firstName
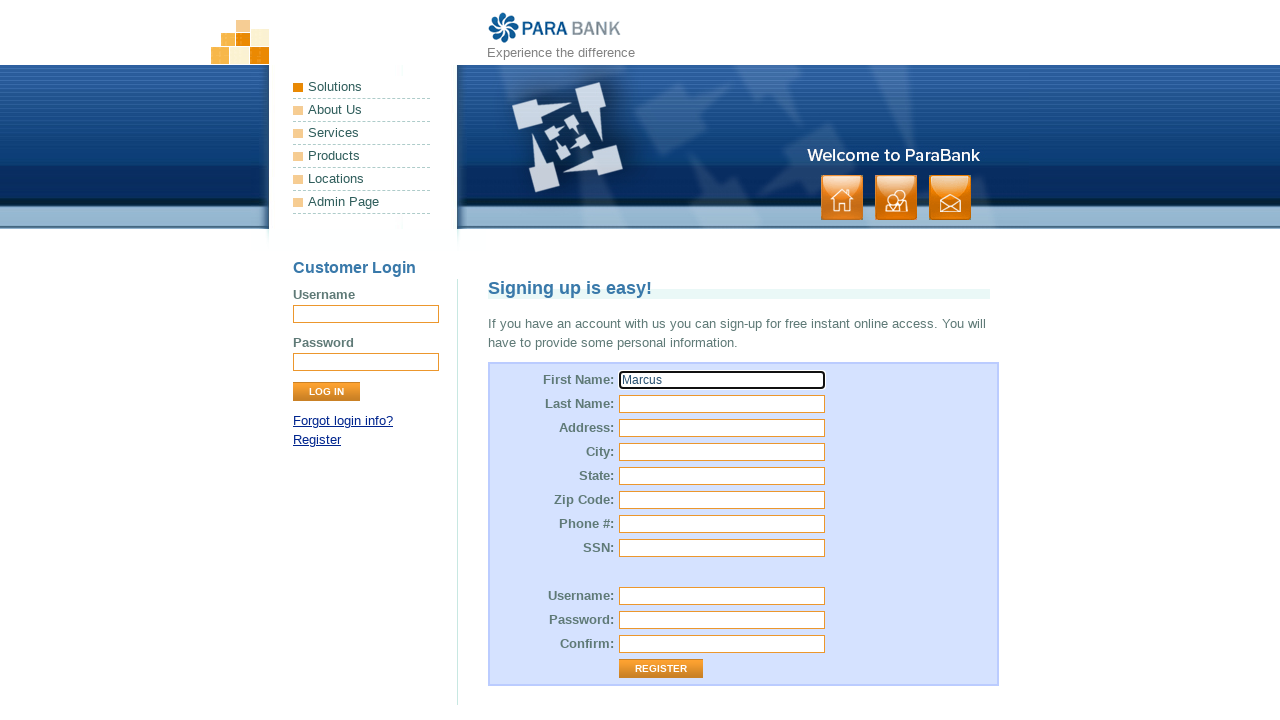

Filled last name field with 'Thompson' on #customer\.lastName
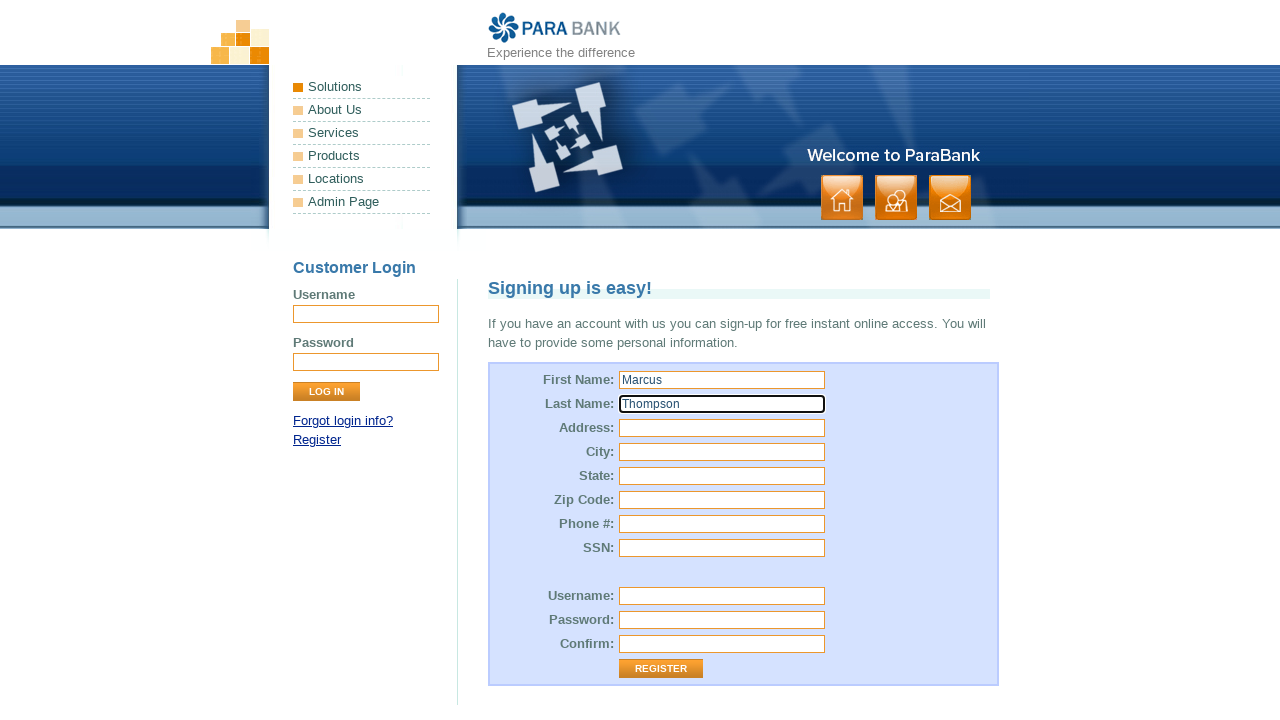

Filled street address field with '123 Oak Avenue' on #customer\.address\.street
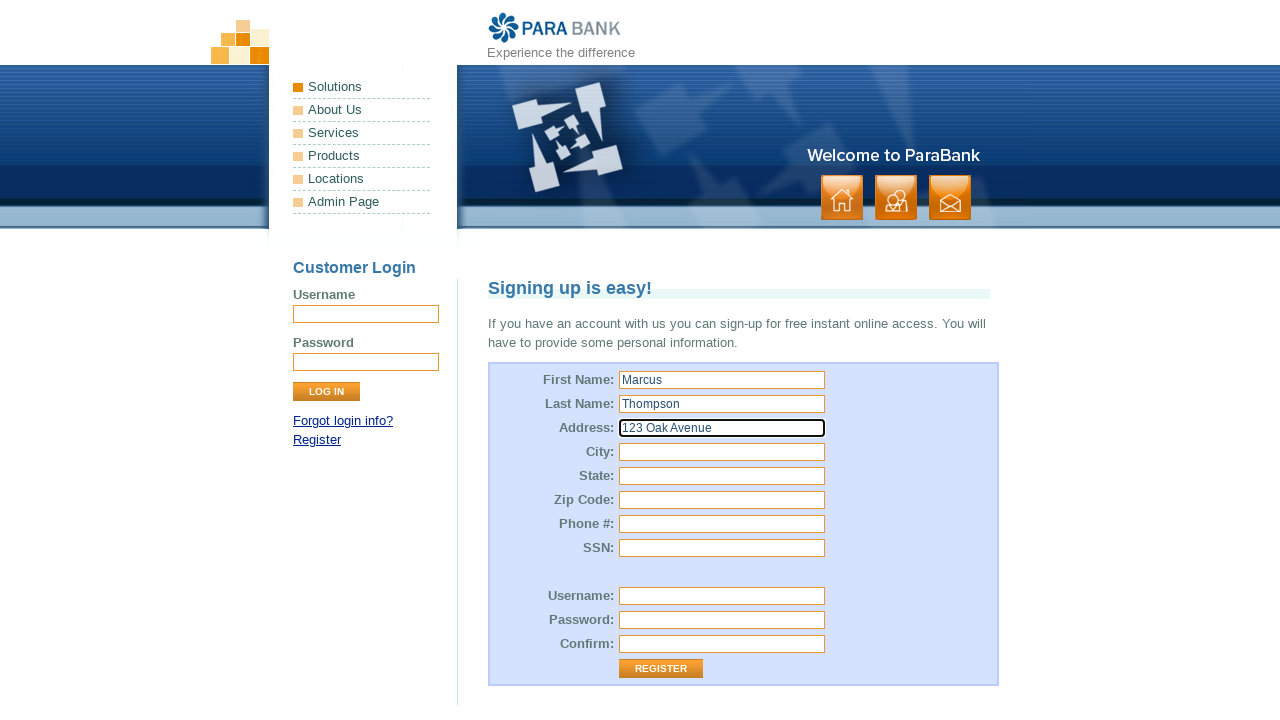

Filled city field with 'Denver' on #customer\.address\.city
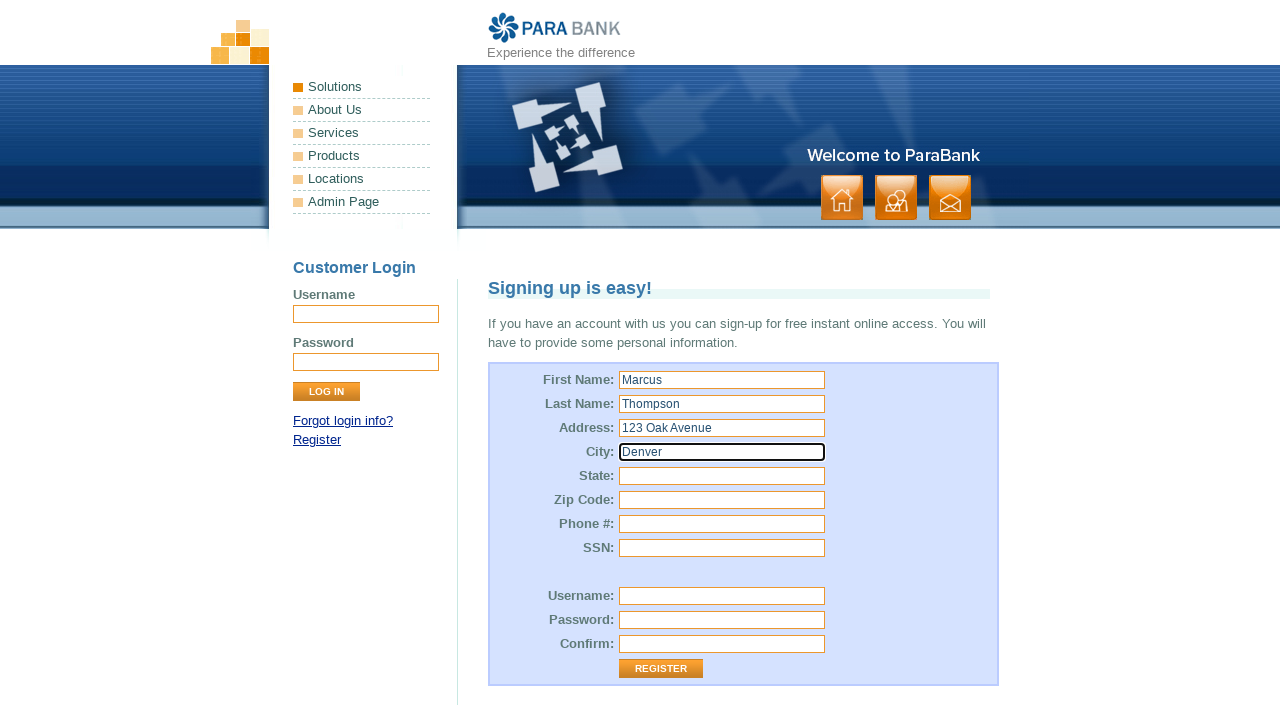

Filled state field with 'Colorado' on #customer\.address\.state
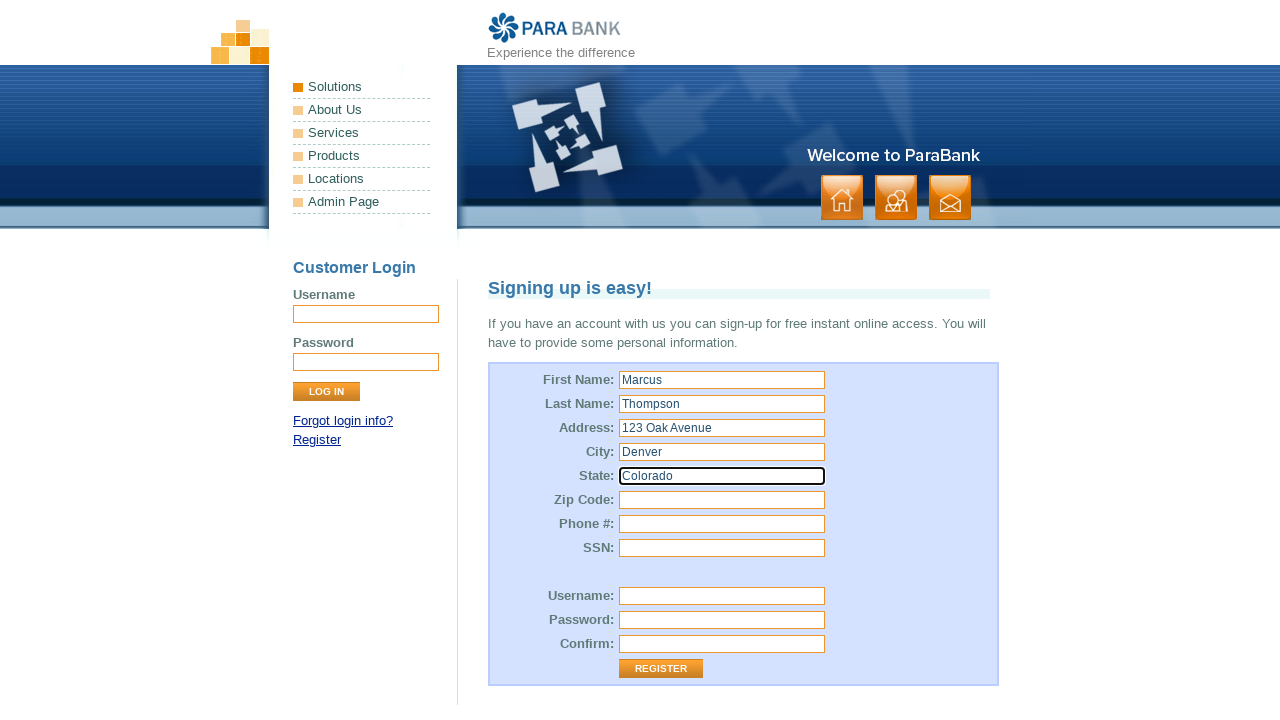

Filled zip code field with '80202' on #customer\.address\.zipCode
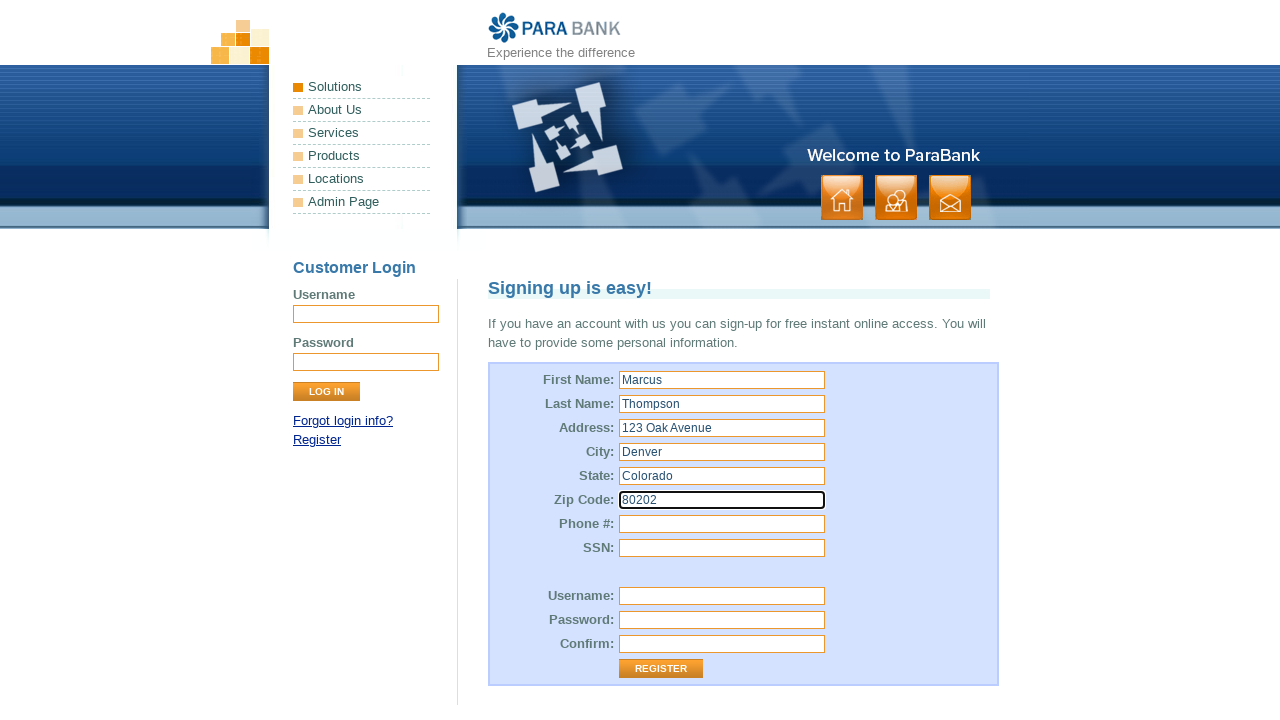

Filled phone number field with '3035551234' on #customer\.phoneNumber
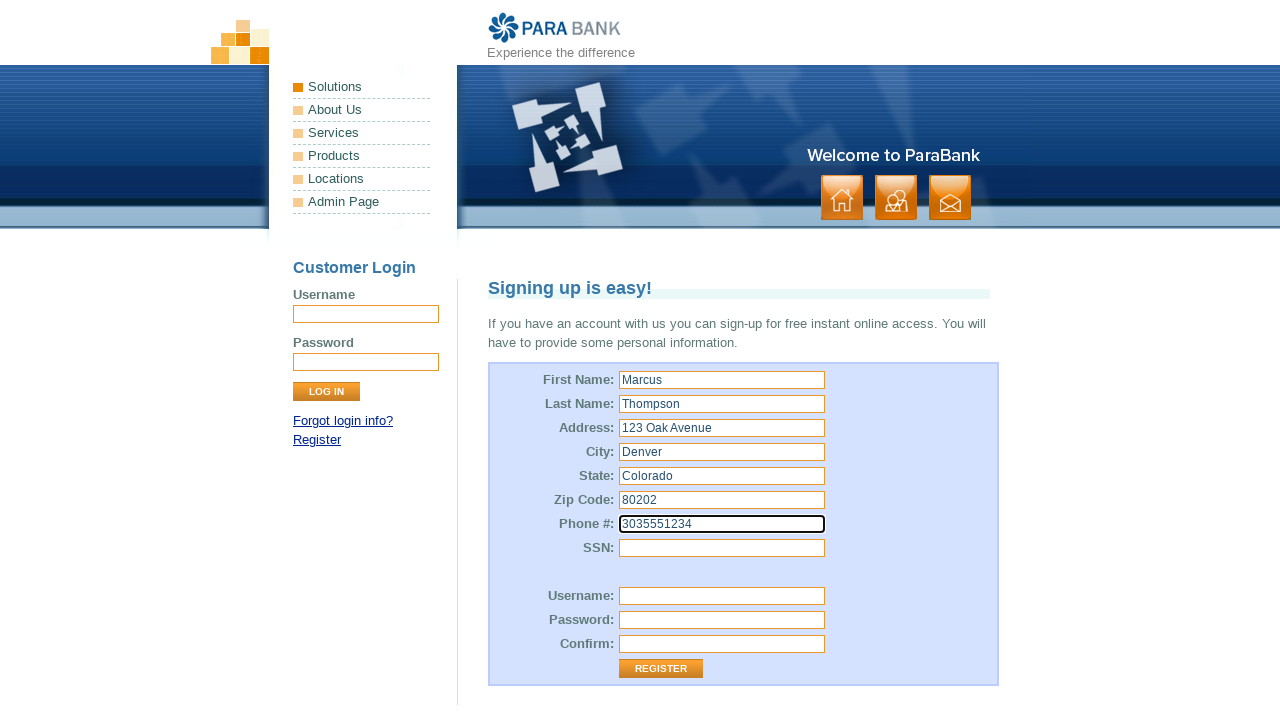

Filled SSN field with '5678' on #customer\.ssn
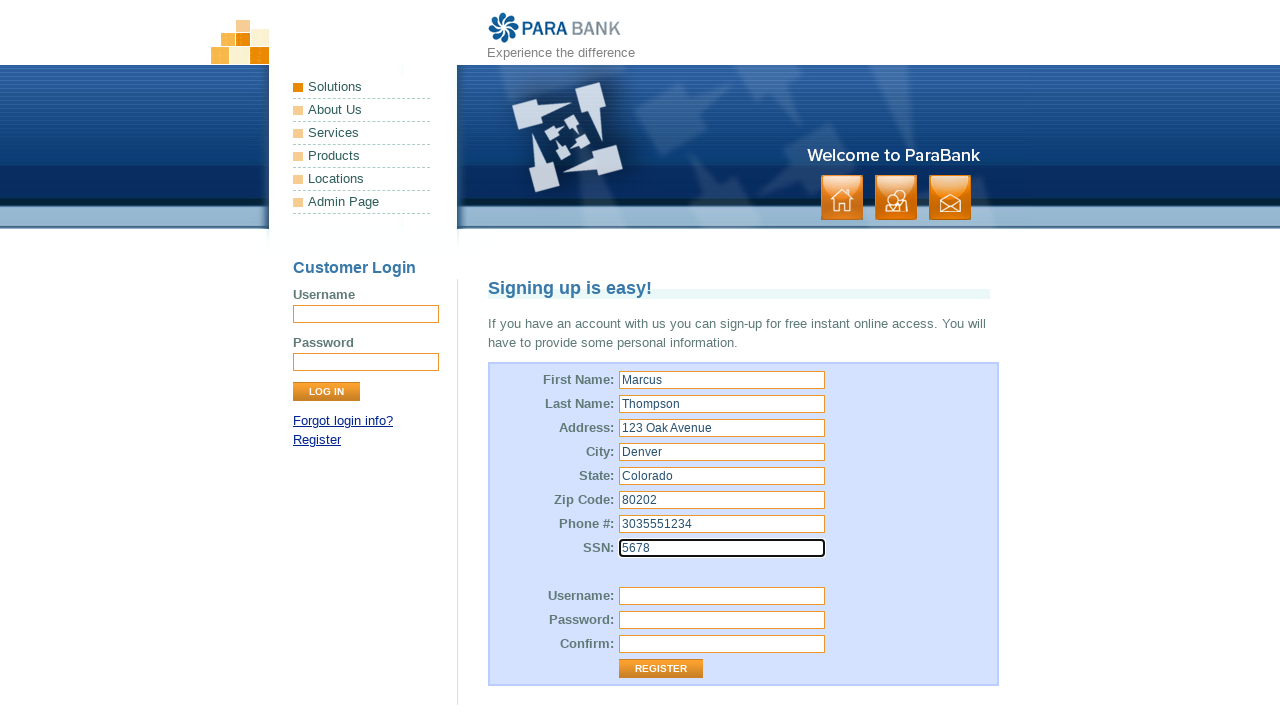

Filled username field with 'marcus.thompson2024' on #customer\.username
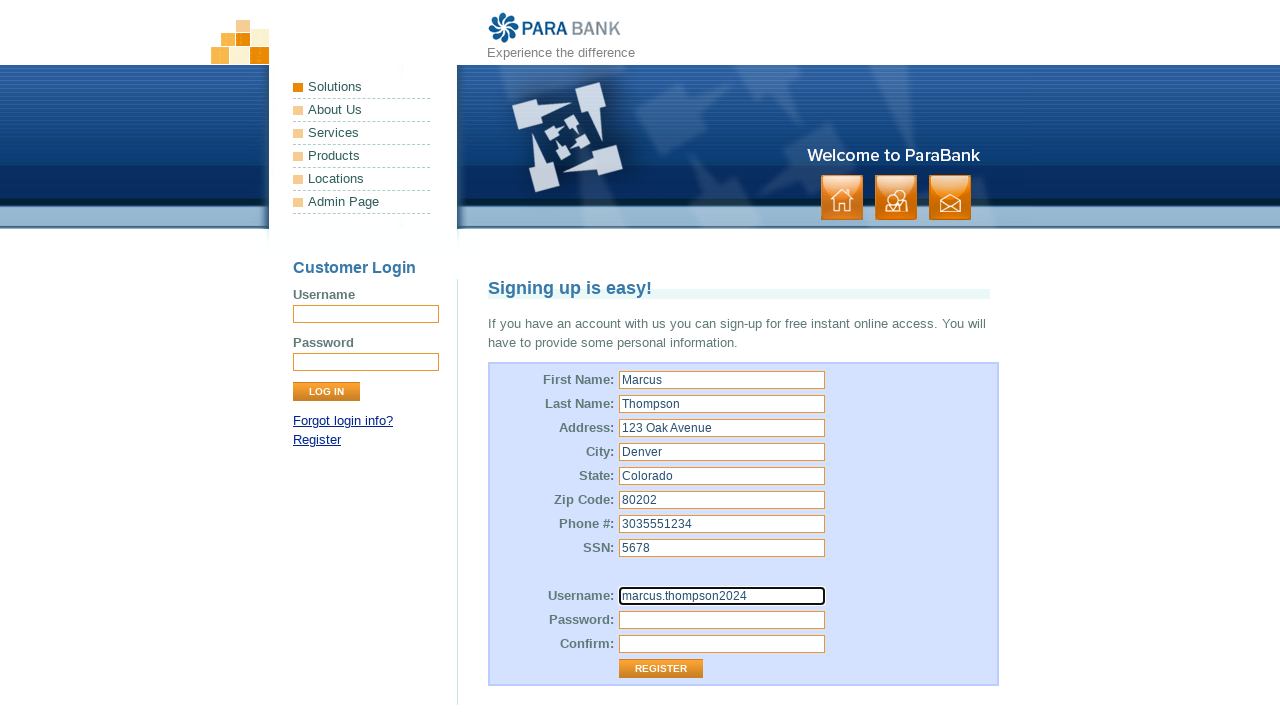

Filled password field with 'SecurePass123!' on #customer\.password
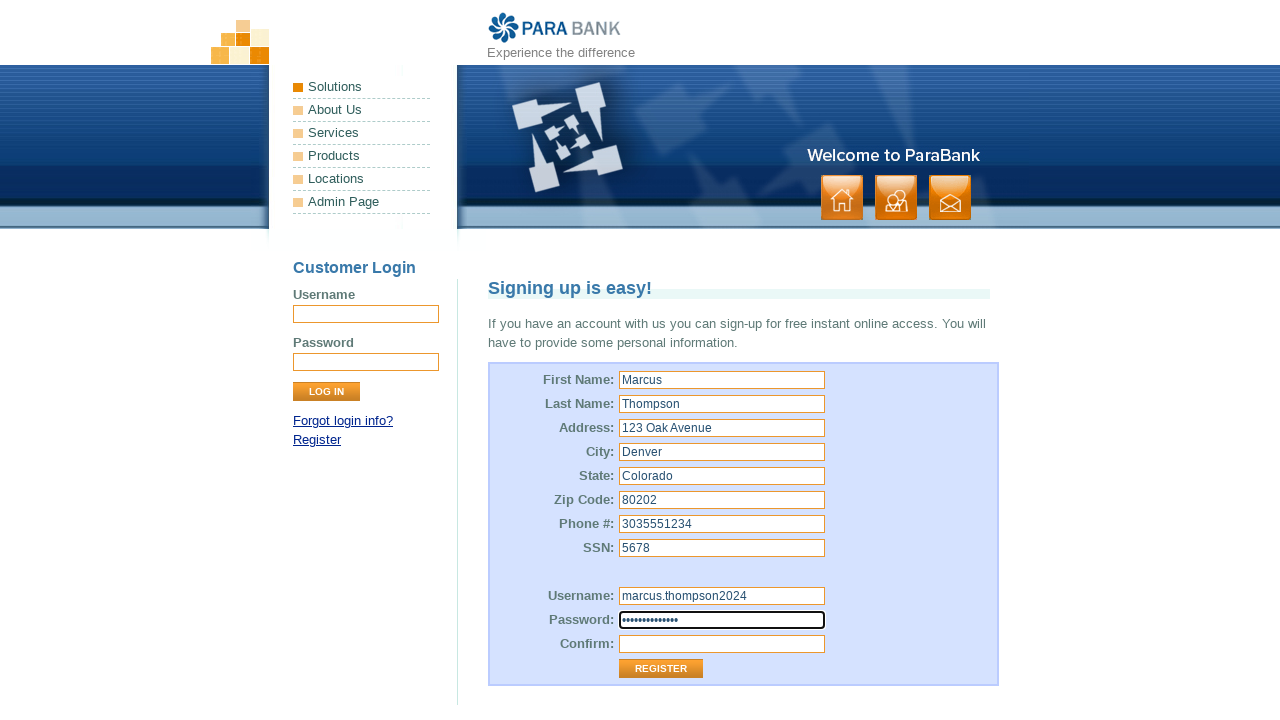

Filled repeated password field with 'SecurePass123!' on #repeatedPassword
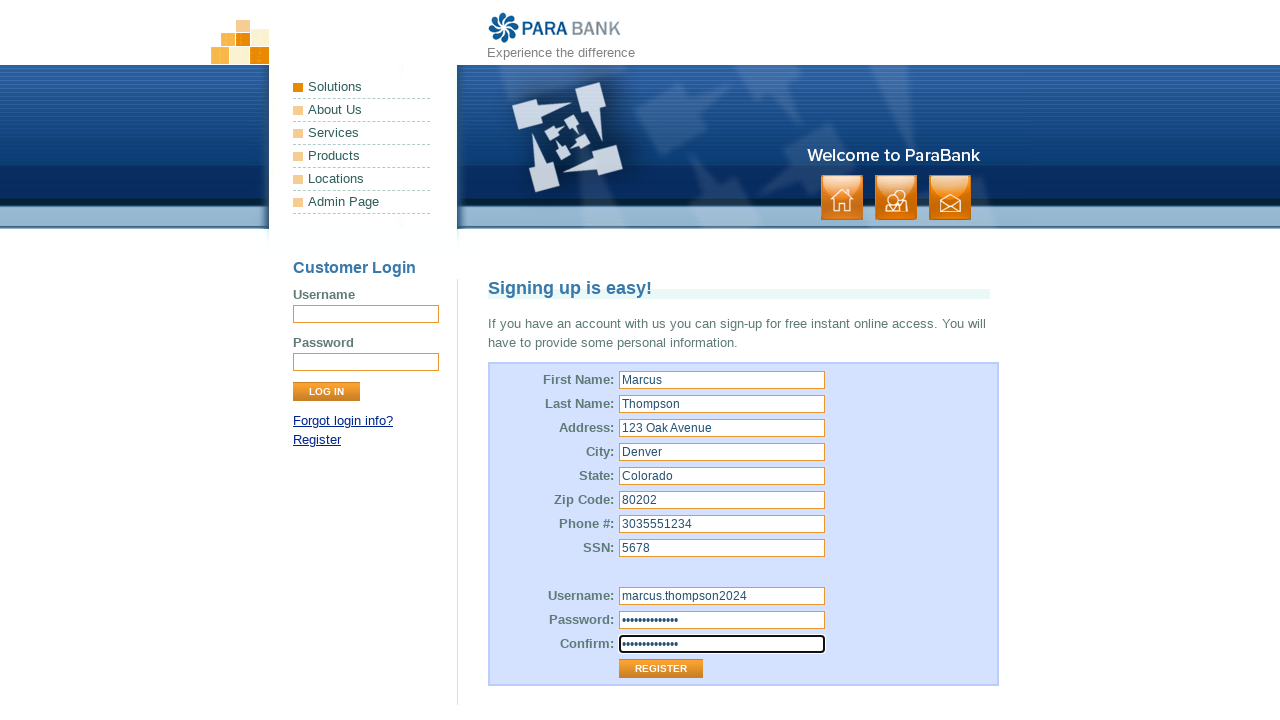

Clicked register button to submit form at (896, 198) on .button
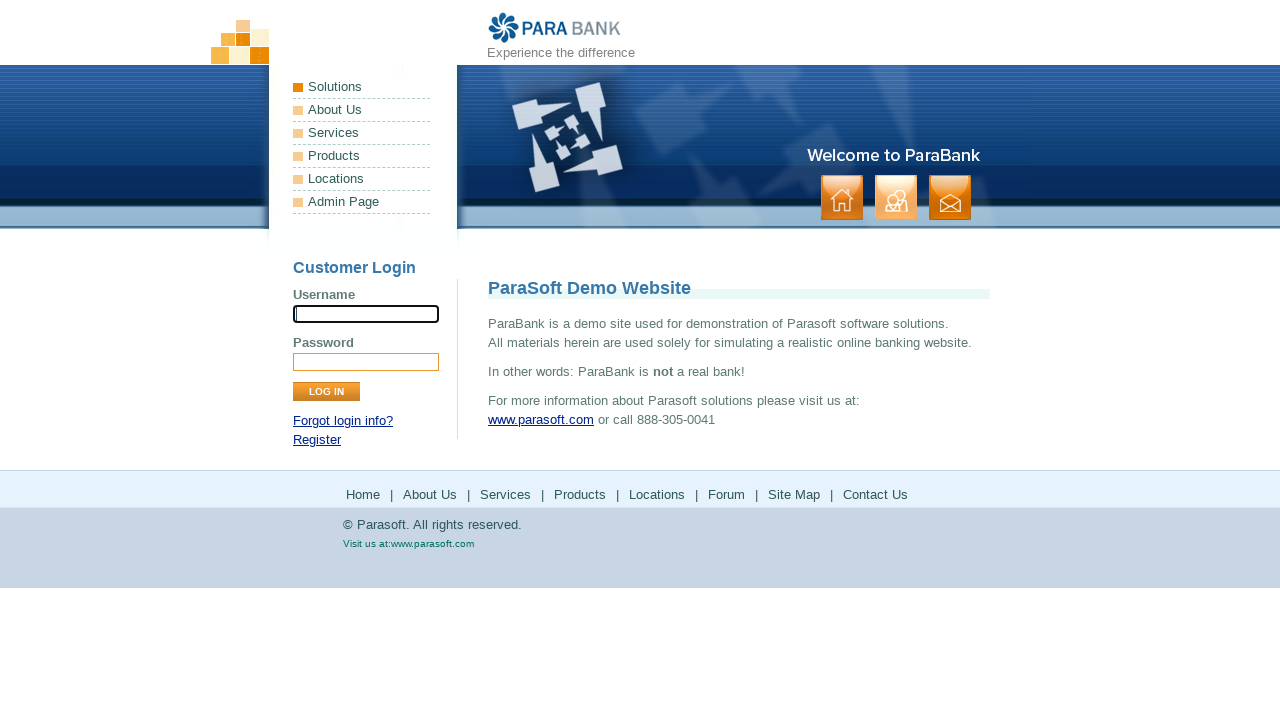

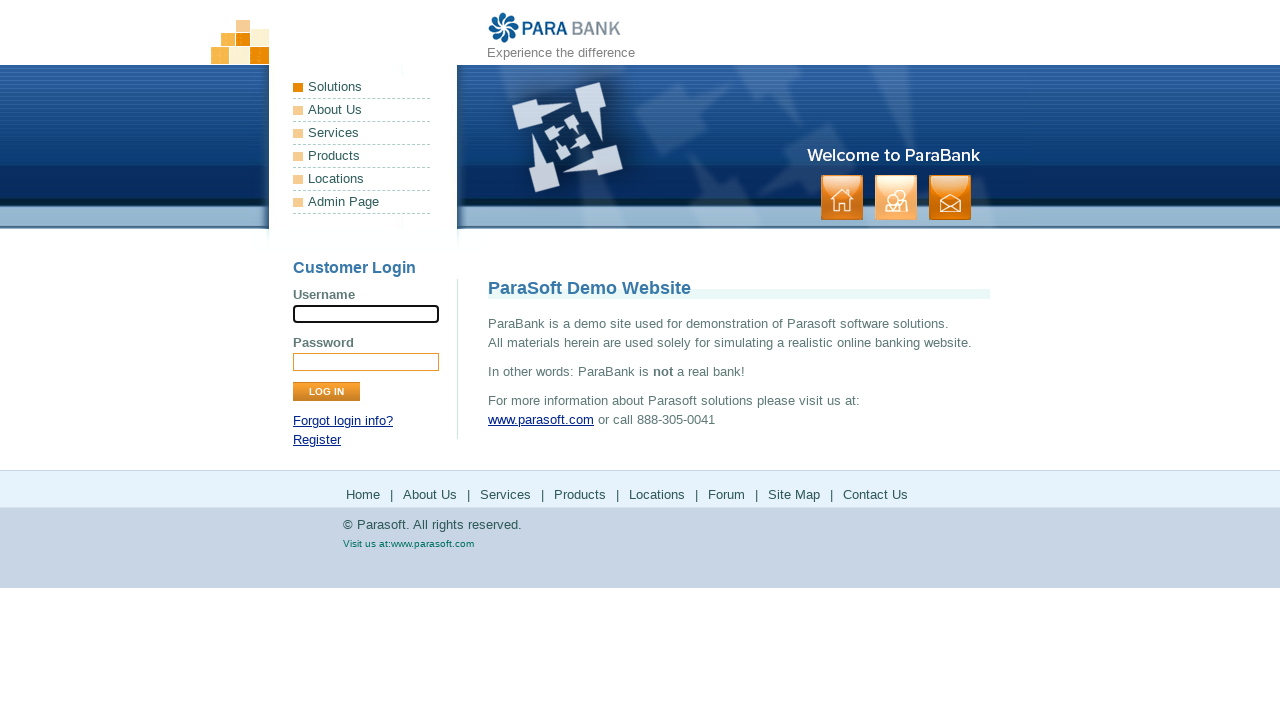